Tests a page with a delayed button appearance by waiting for the button to appear, clicking it, and verifying a success message is displayed

Starting URL: http://suninjuly.github.io/wait1.html

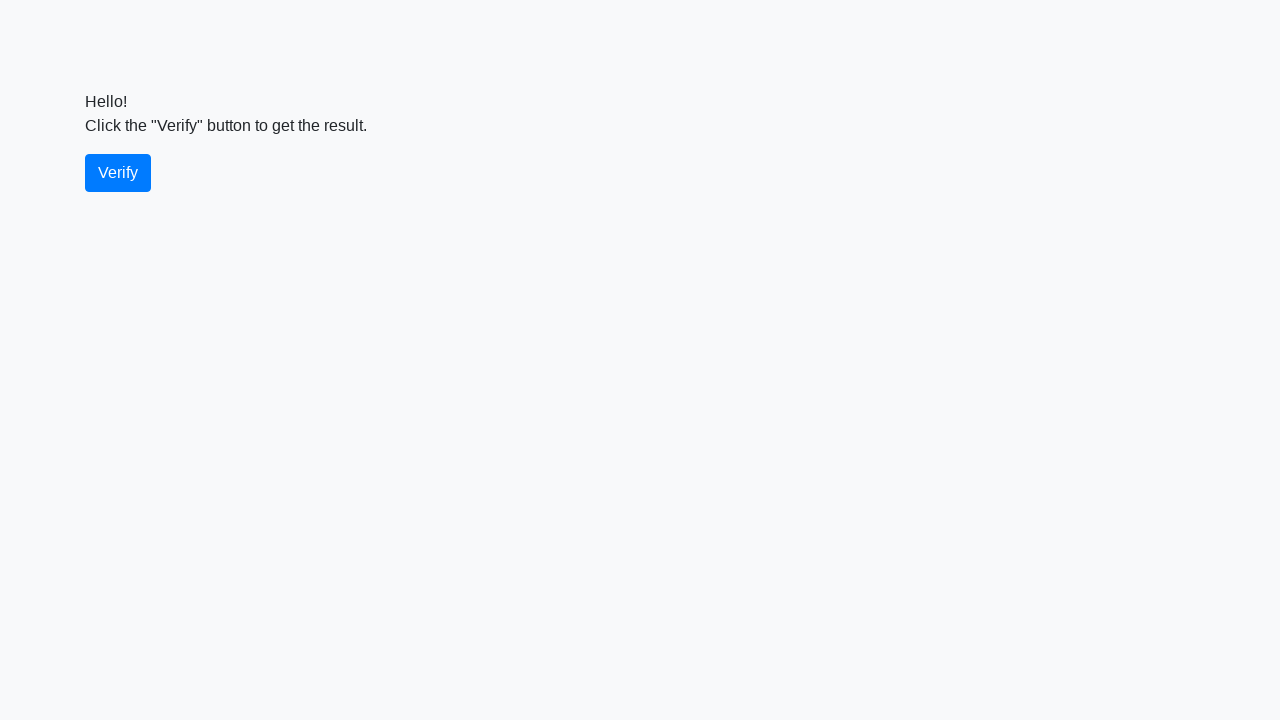

Waited for verify button to appear and become visible
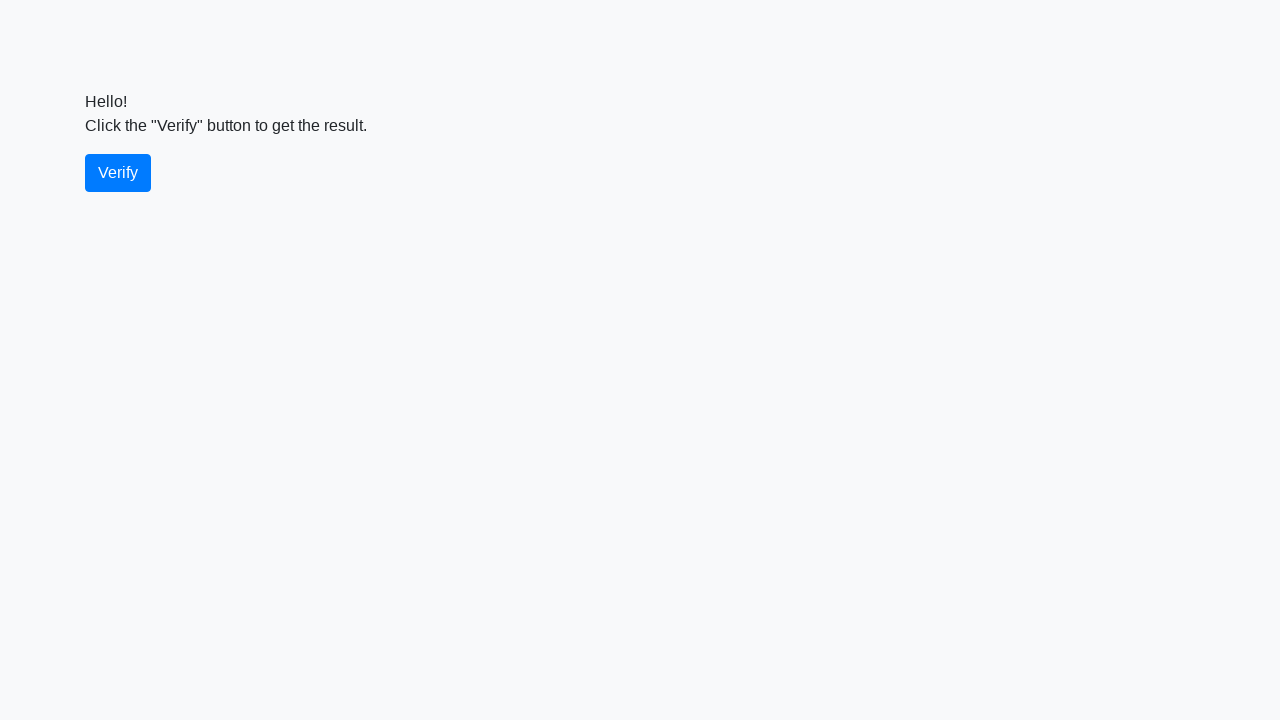

Clicked the verify button at (118, 173) on #verify
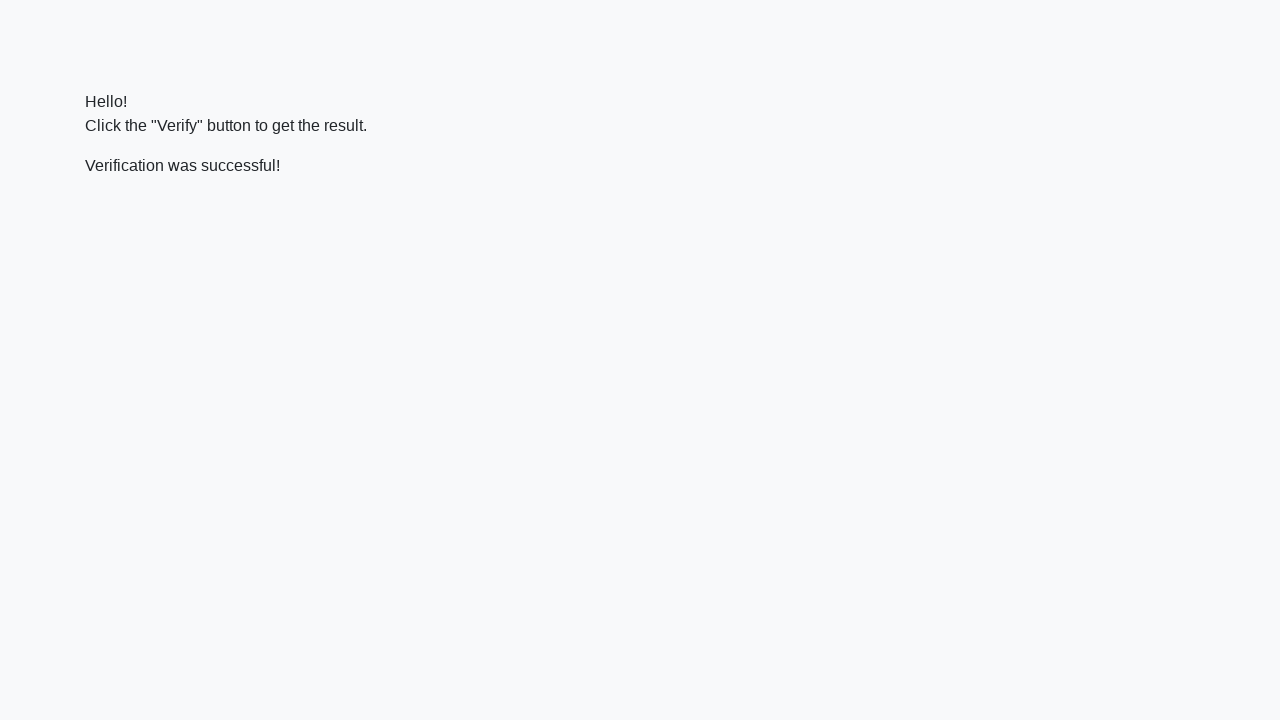

Waited for success message to appear
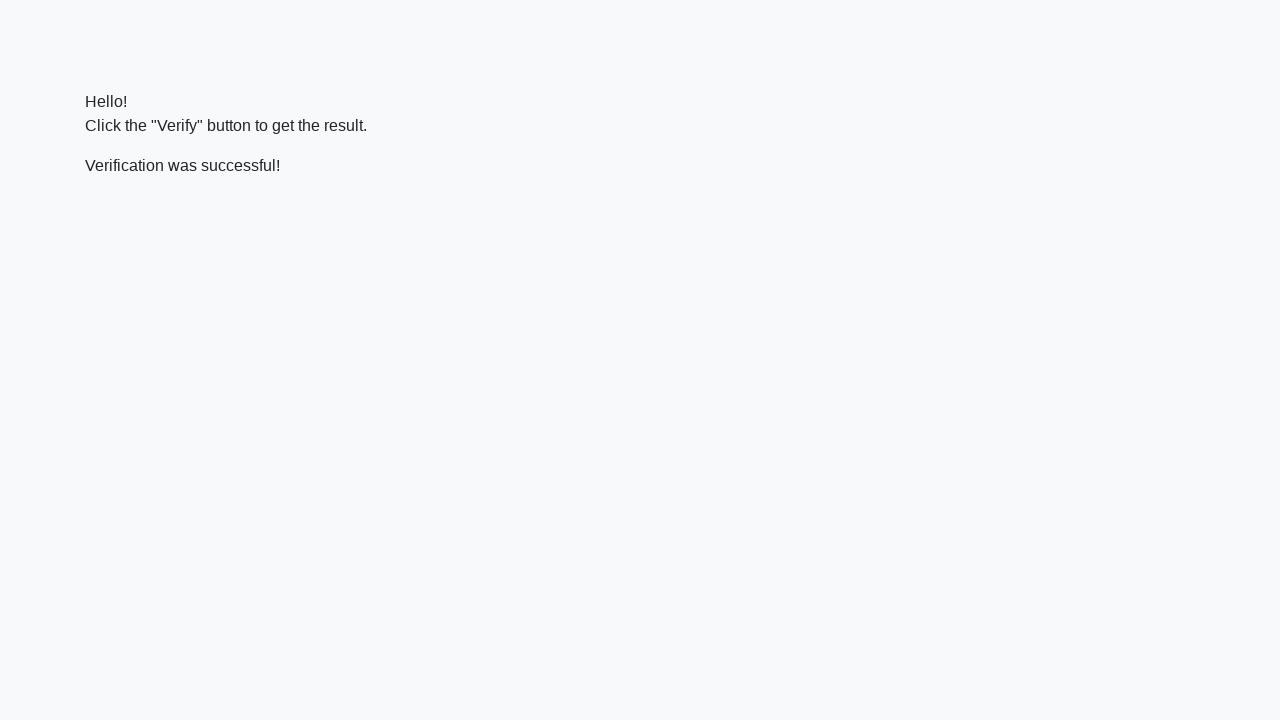

Verified that success message contains 'successful'
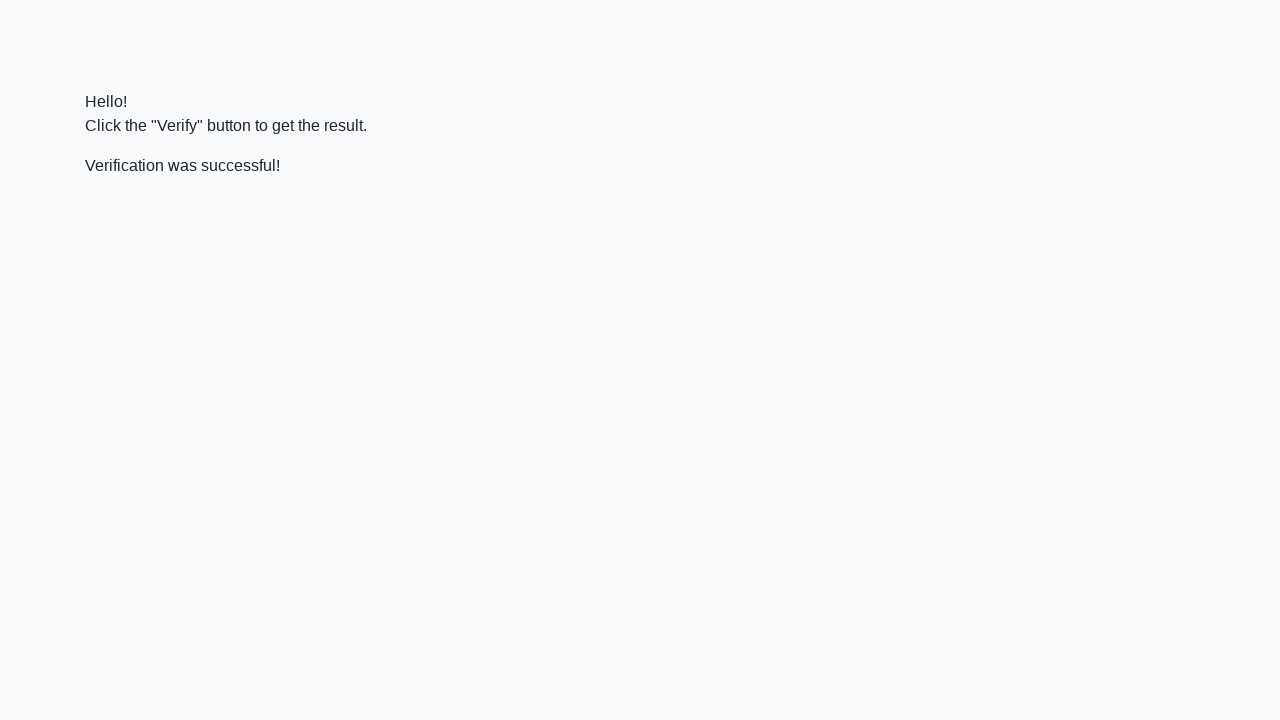

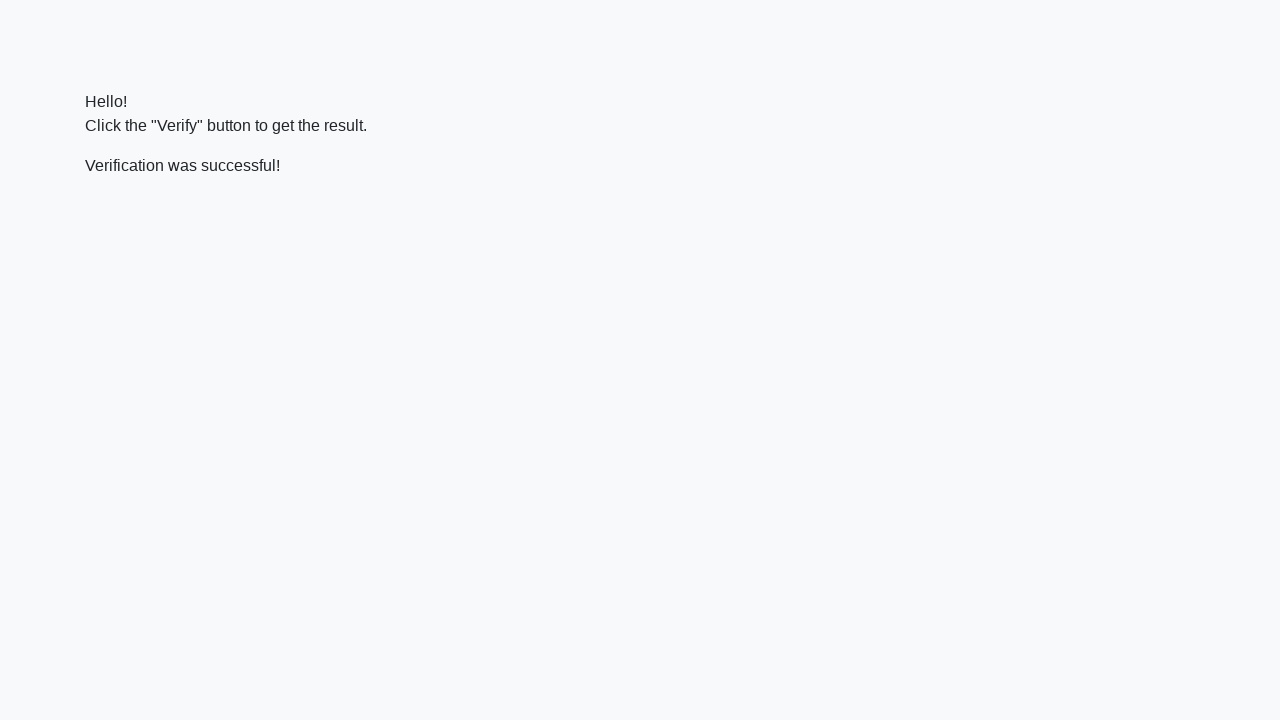